Tests a registration form by filling in the required first name, last name, and email fields, then submitting the form and verifying a success message is displayed.

Starting URL: https://suninjuly.github.io/registration2.html

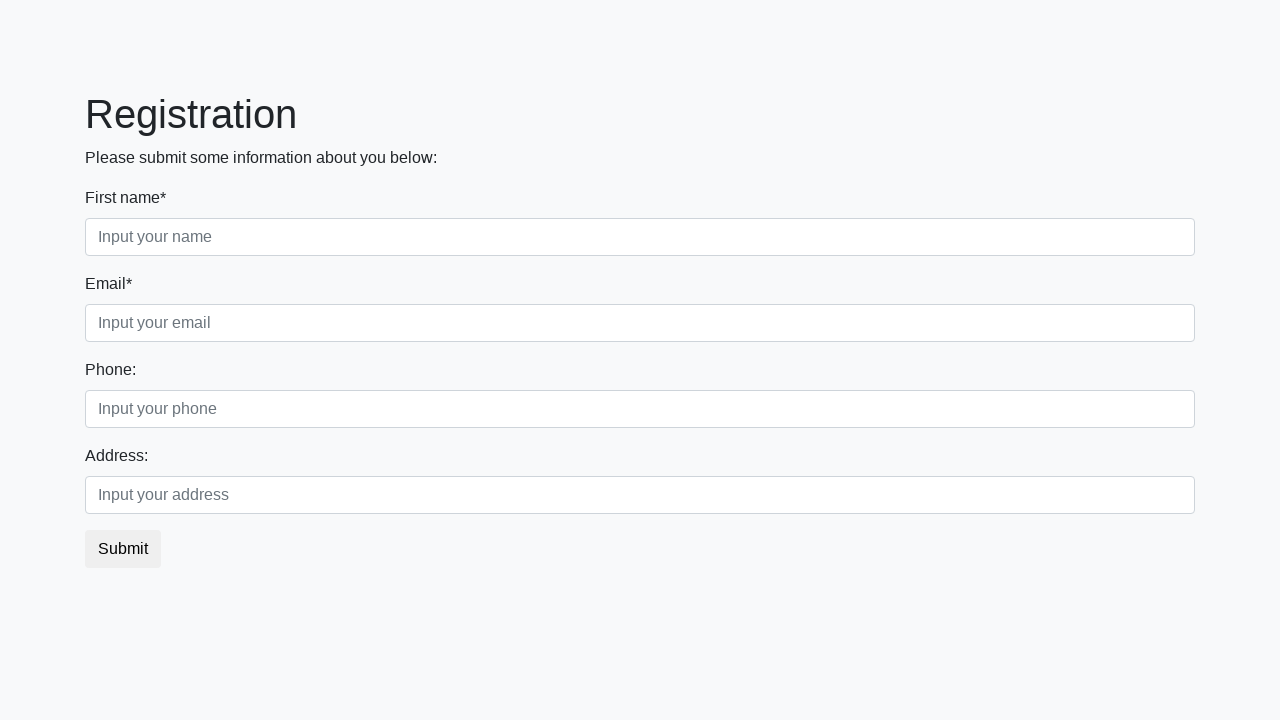

Filled first name field with 'Michael' on .form-control.first
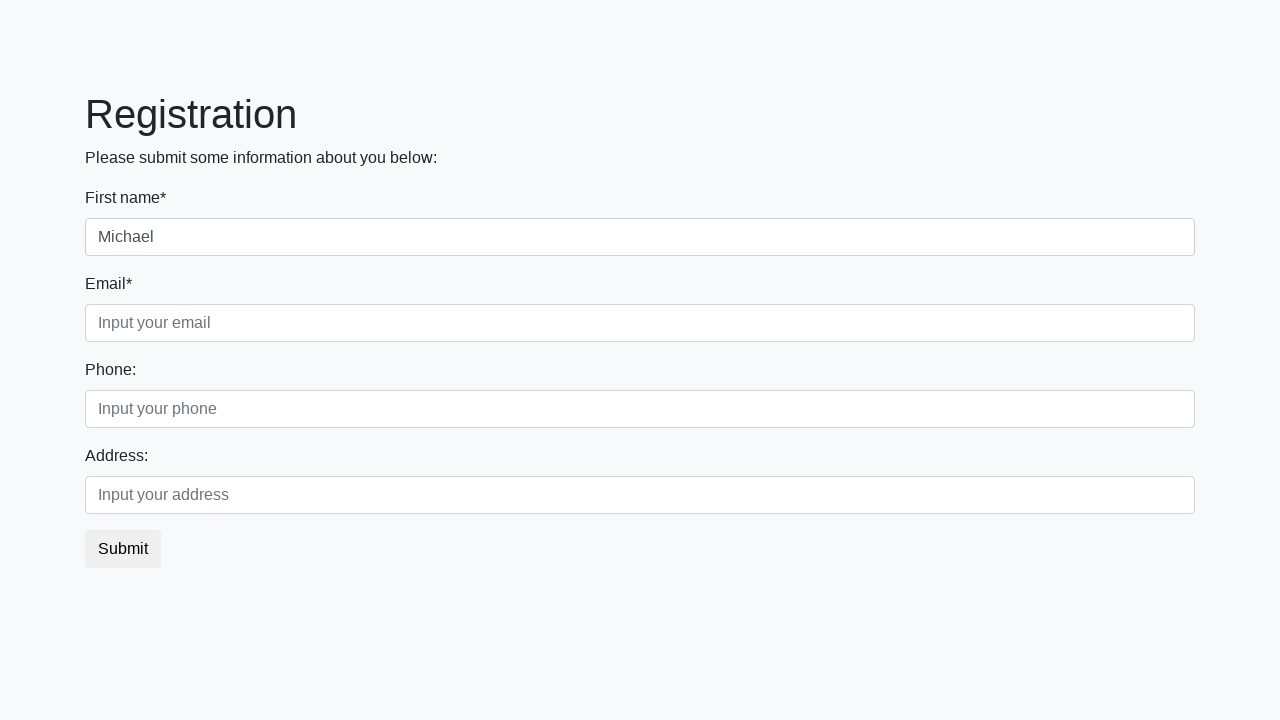

Filled last name field with 'Johnson' on .form-control.second
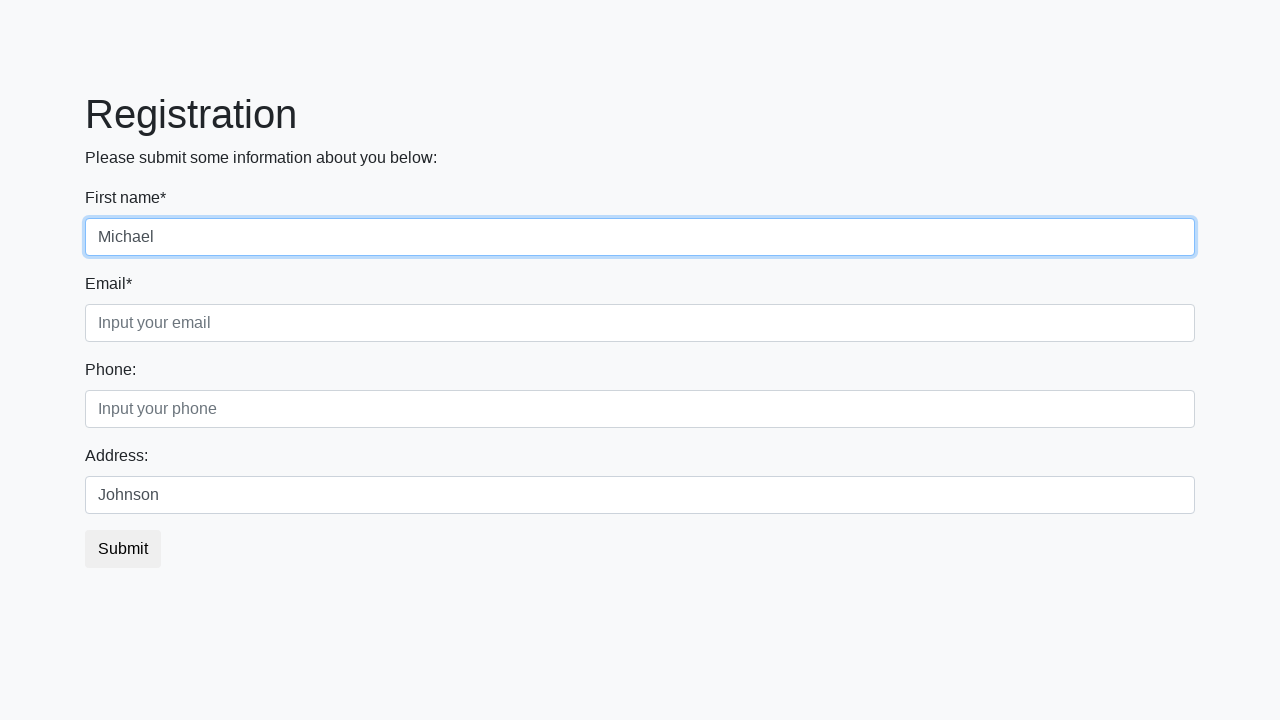

Filled email field with 'michael.johnson@example.com' on .form-control.third
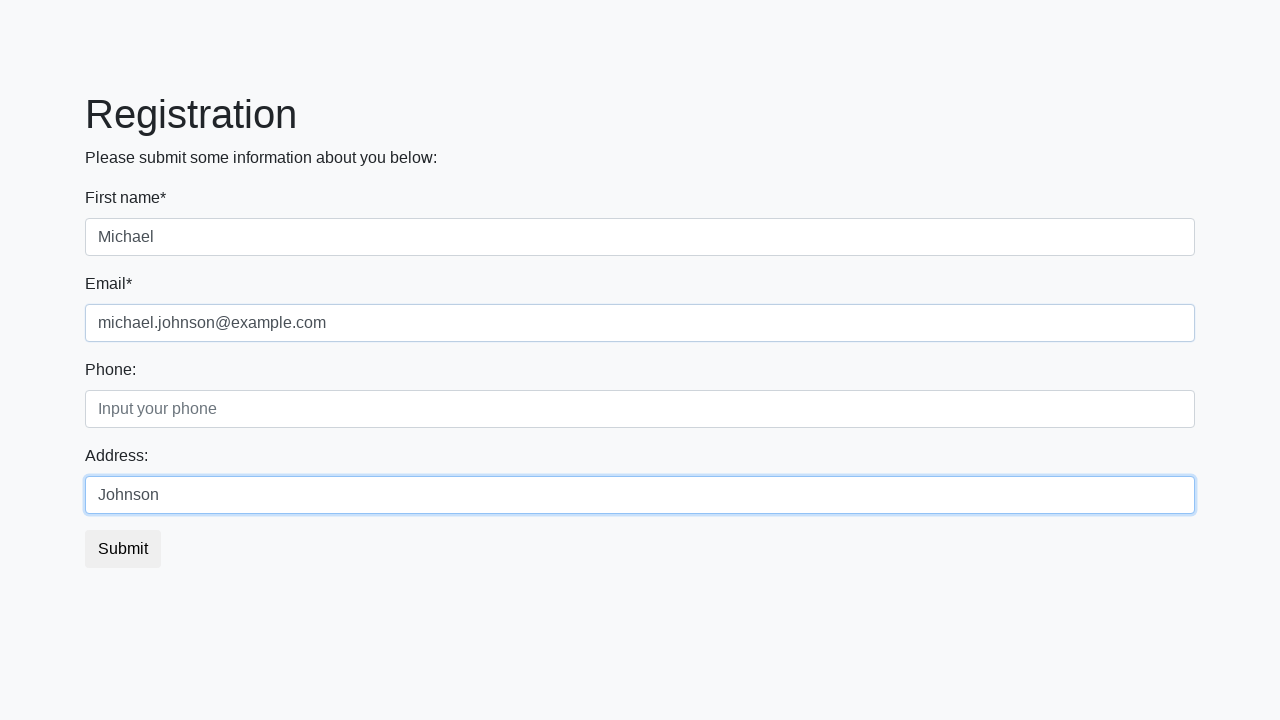

Clicked submit button to register at (123, 549) on button.btn
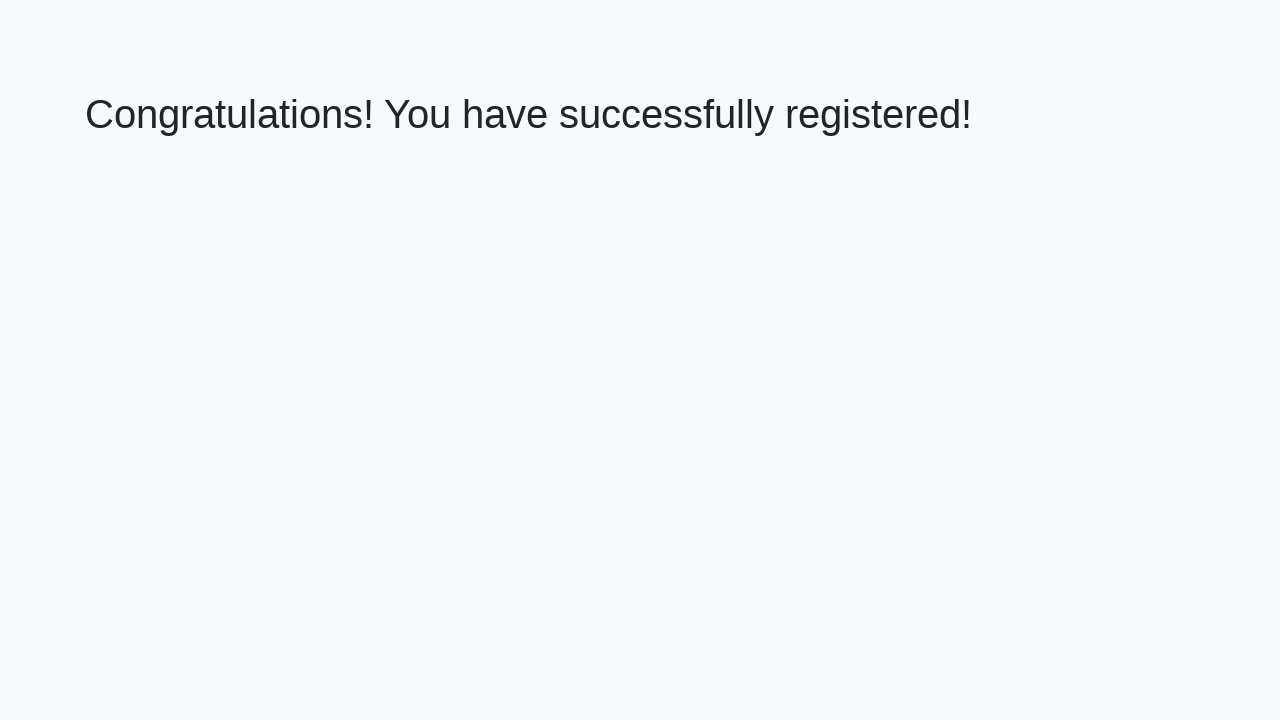

Retrieved success message text
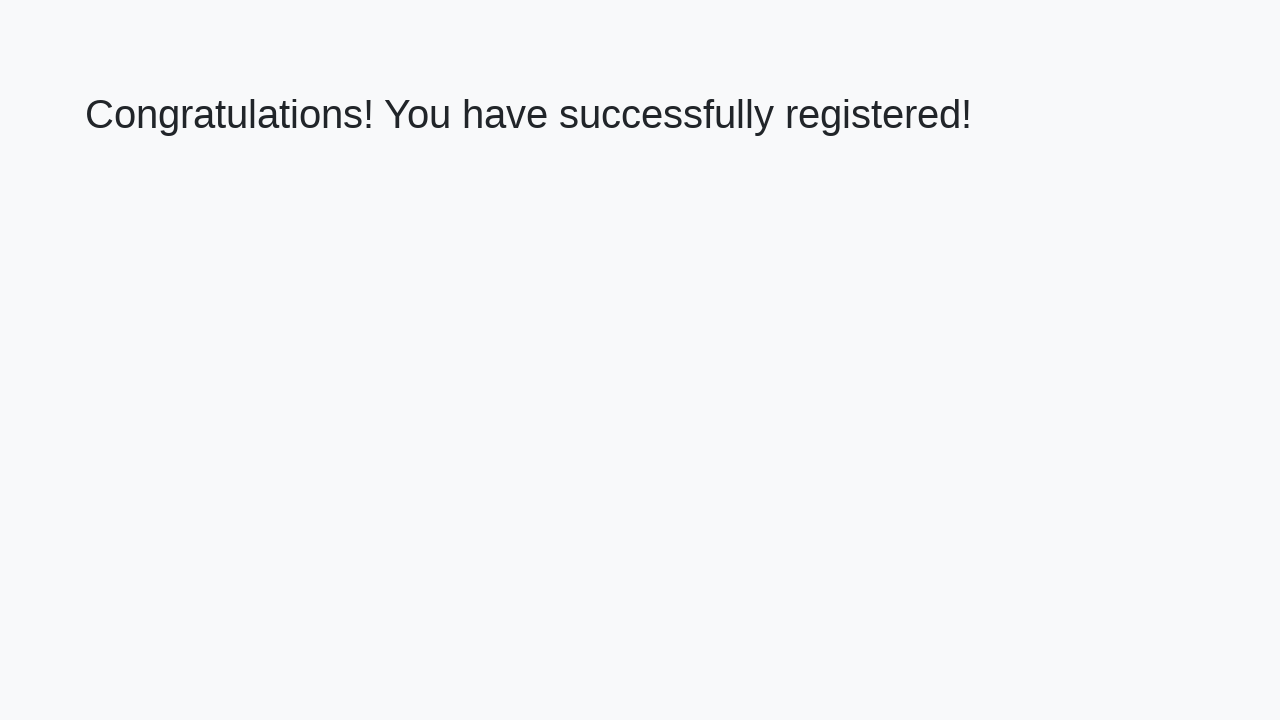

Verified success message displays 'Congratulations! You have successfully registered!'
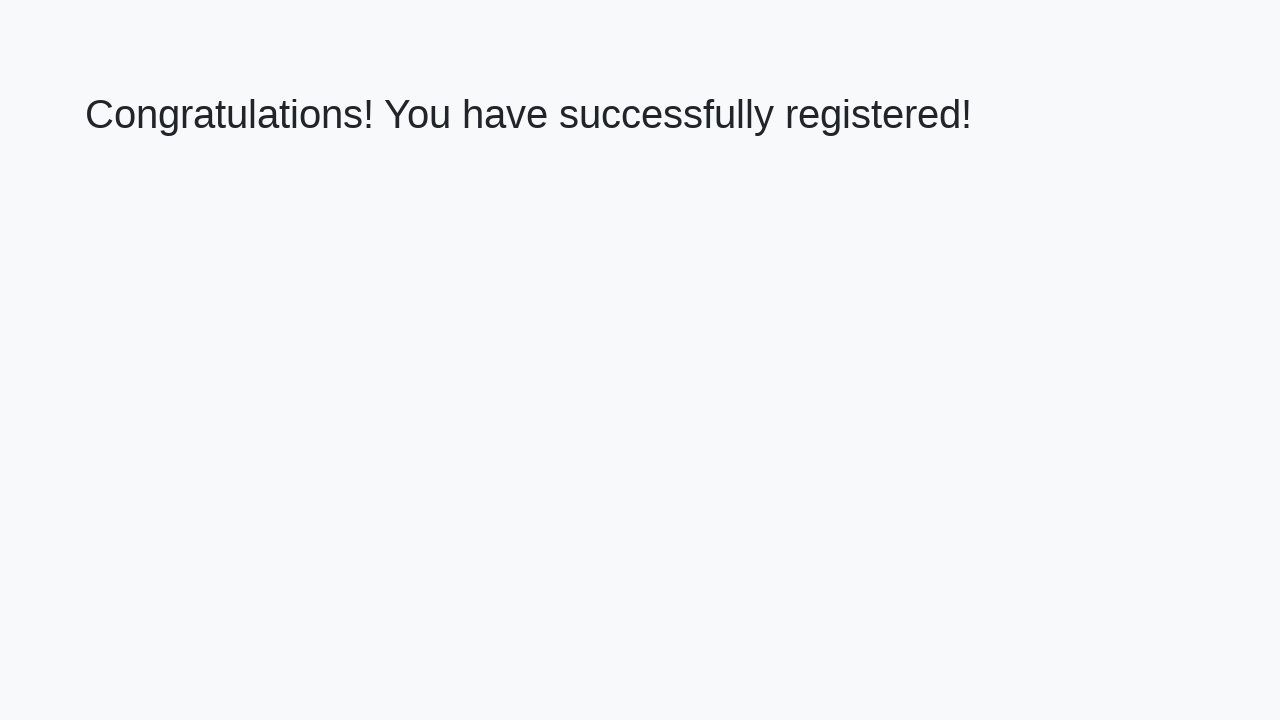

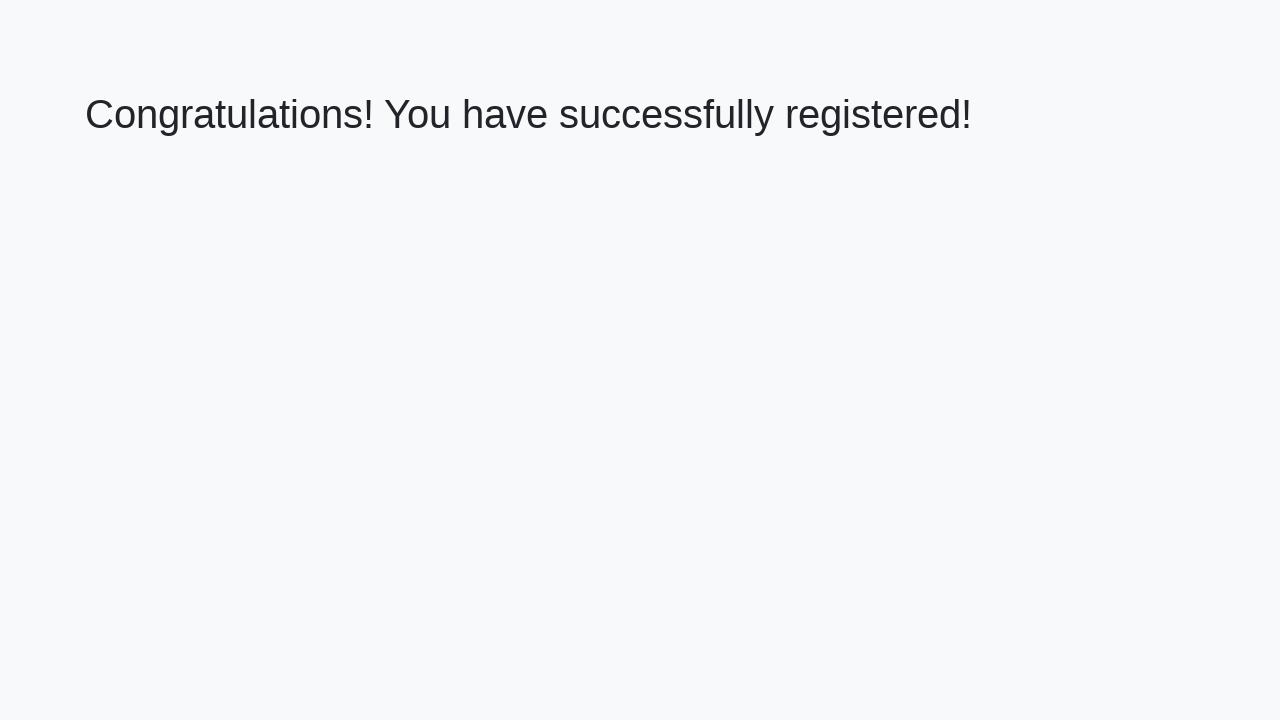